Tests radio button functionality by selecting different radio options and verifying their selection states on a practice website

Starting URL: https://letcode.in/radio

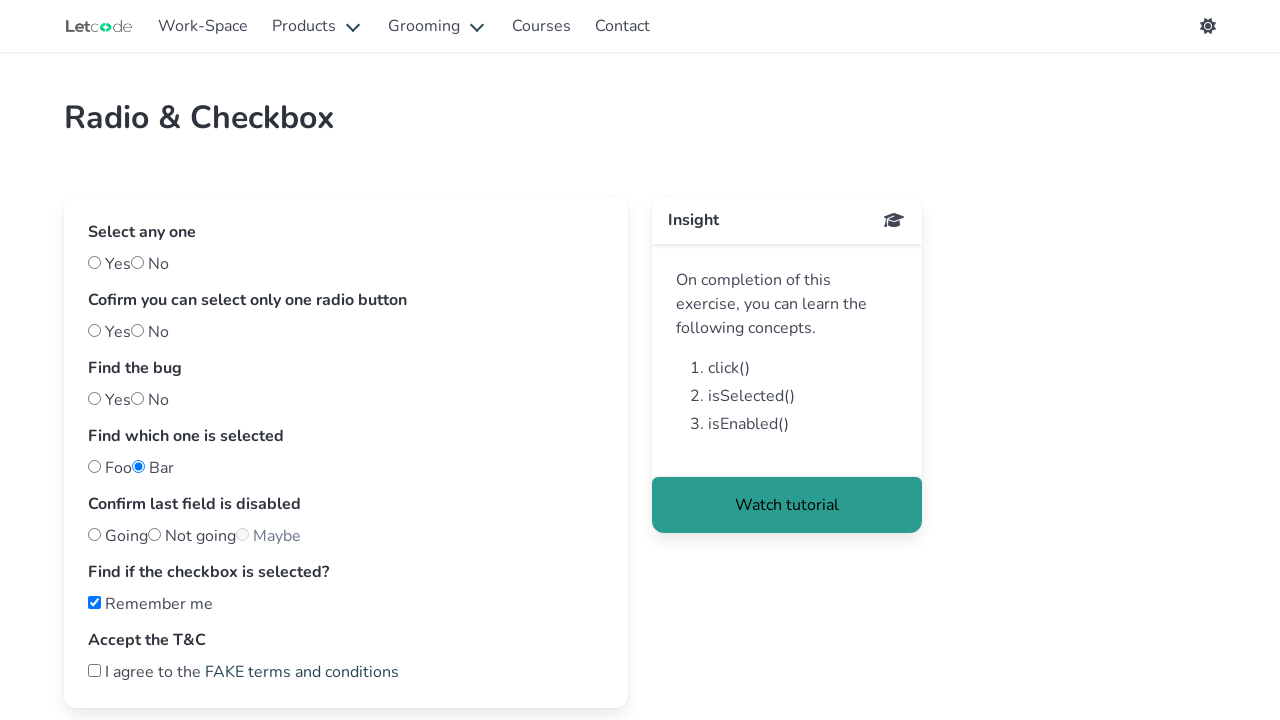

Clicked the first radio button (one/yes) at (94, 330) on #one
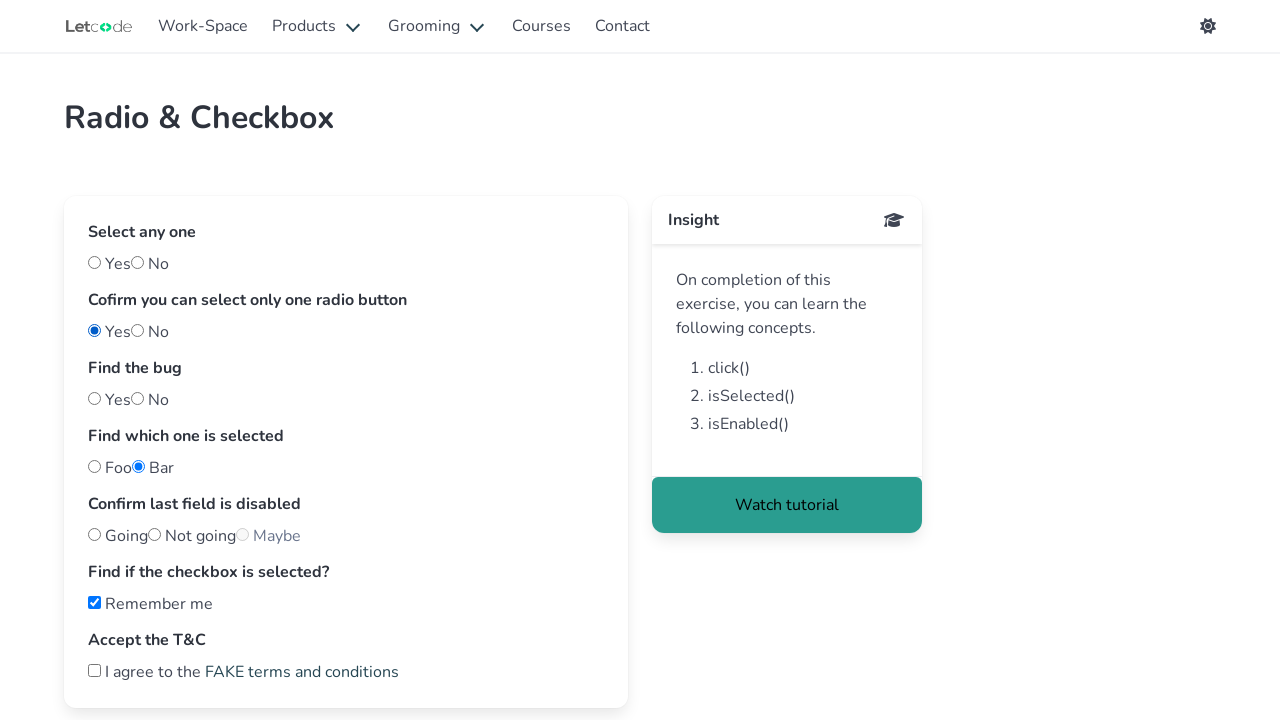

Verified first radio button is selected
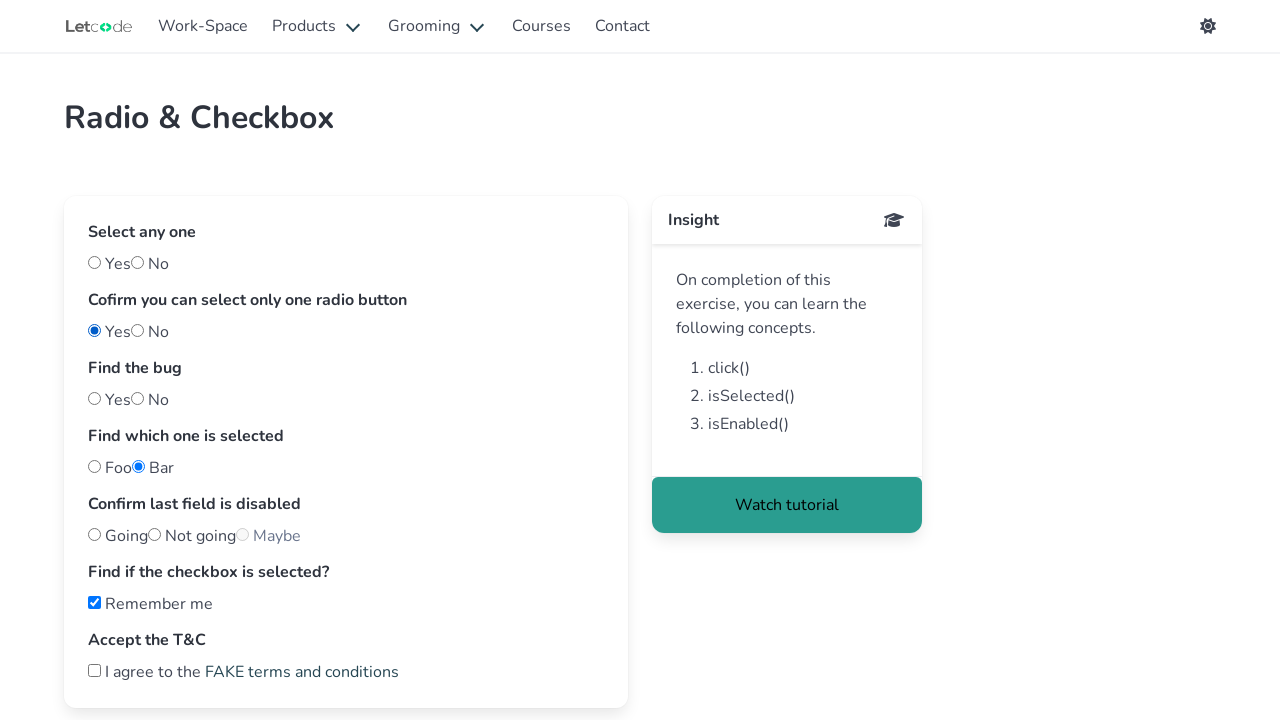

Verified second radio button is not selected
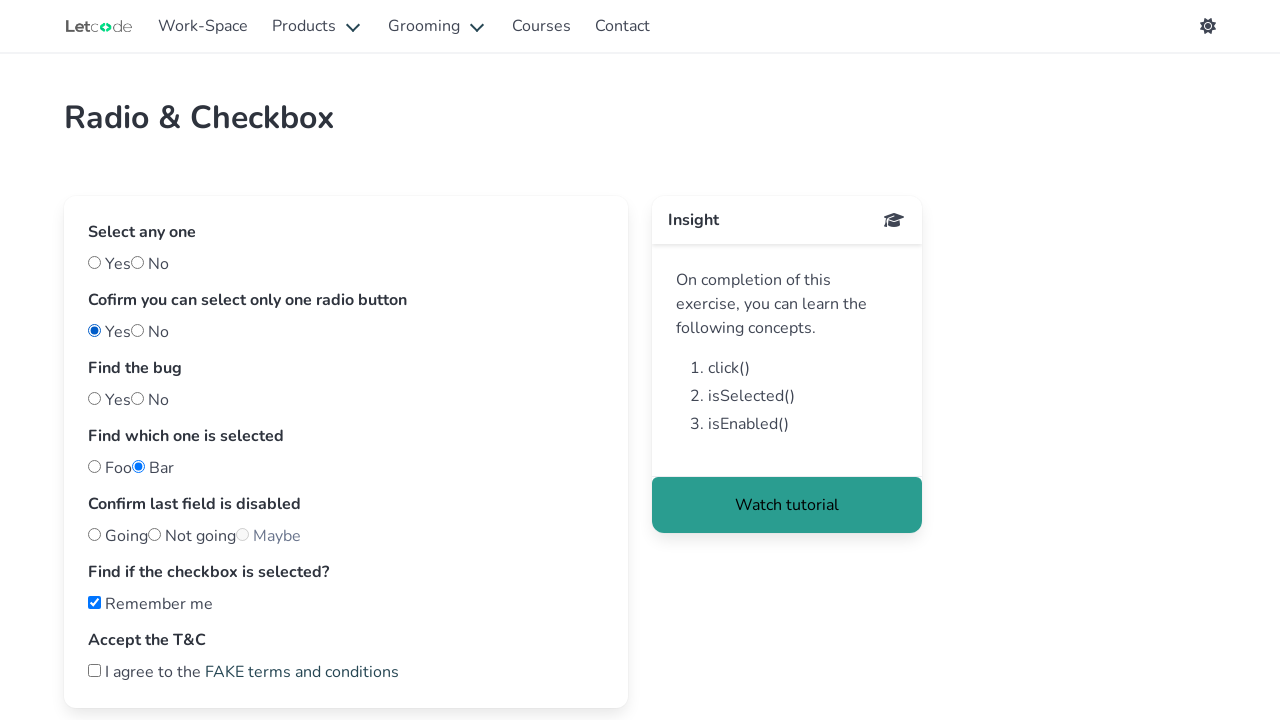

Clicked the second radio button (two/no) at (138, 330) on #two
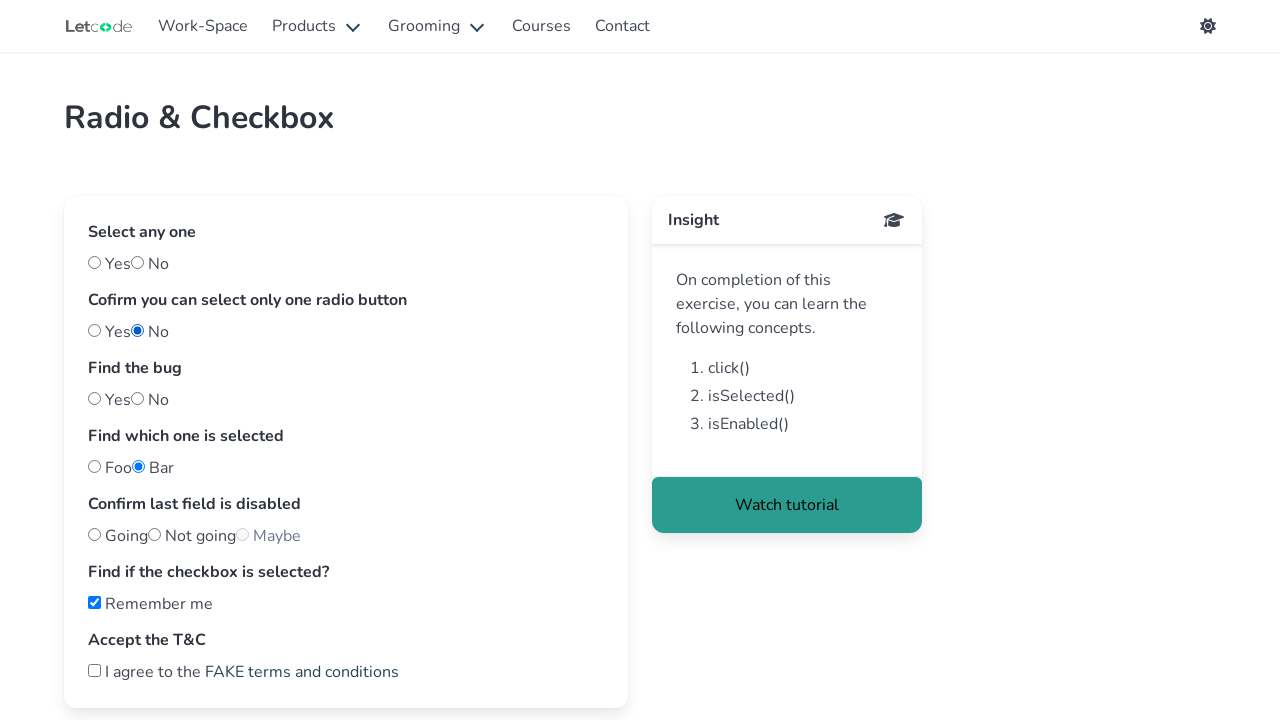

Verified first radio button is no longer selected
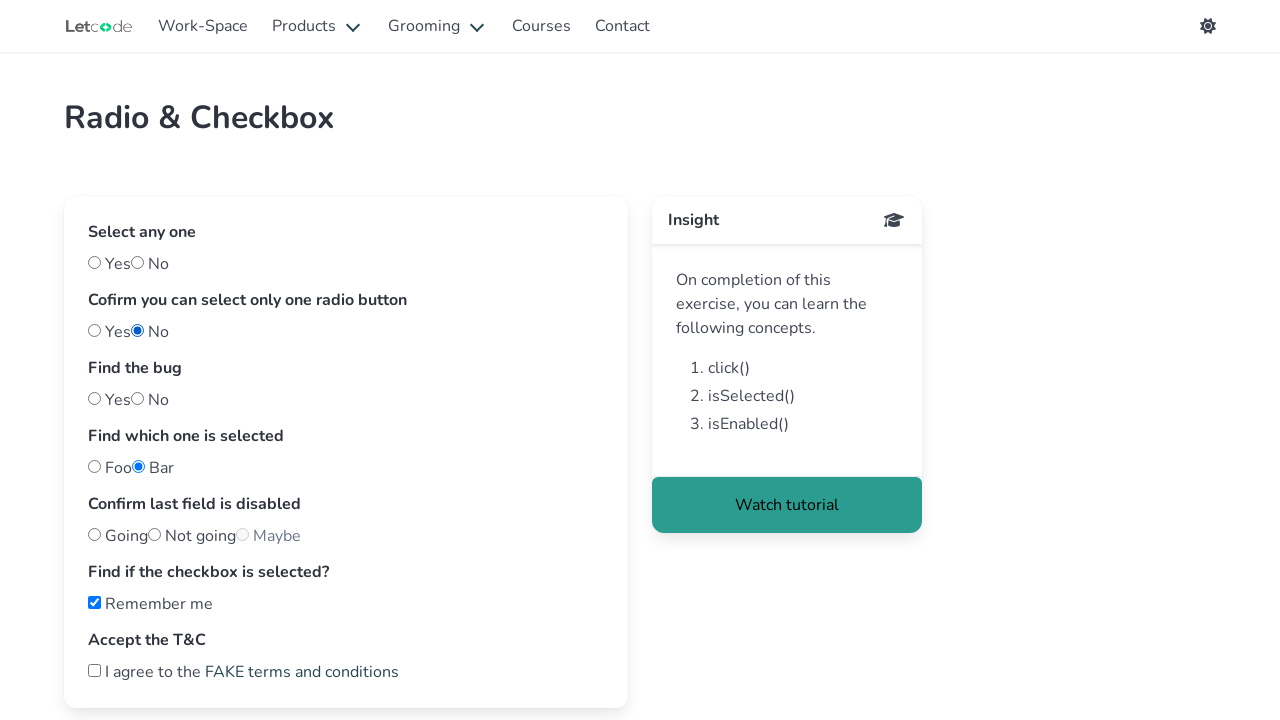

Verified second radio button is now selected
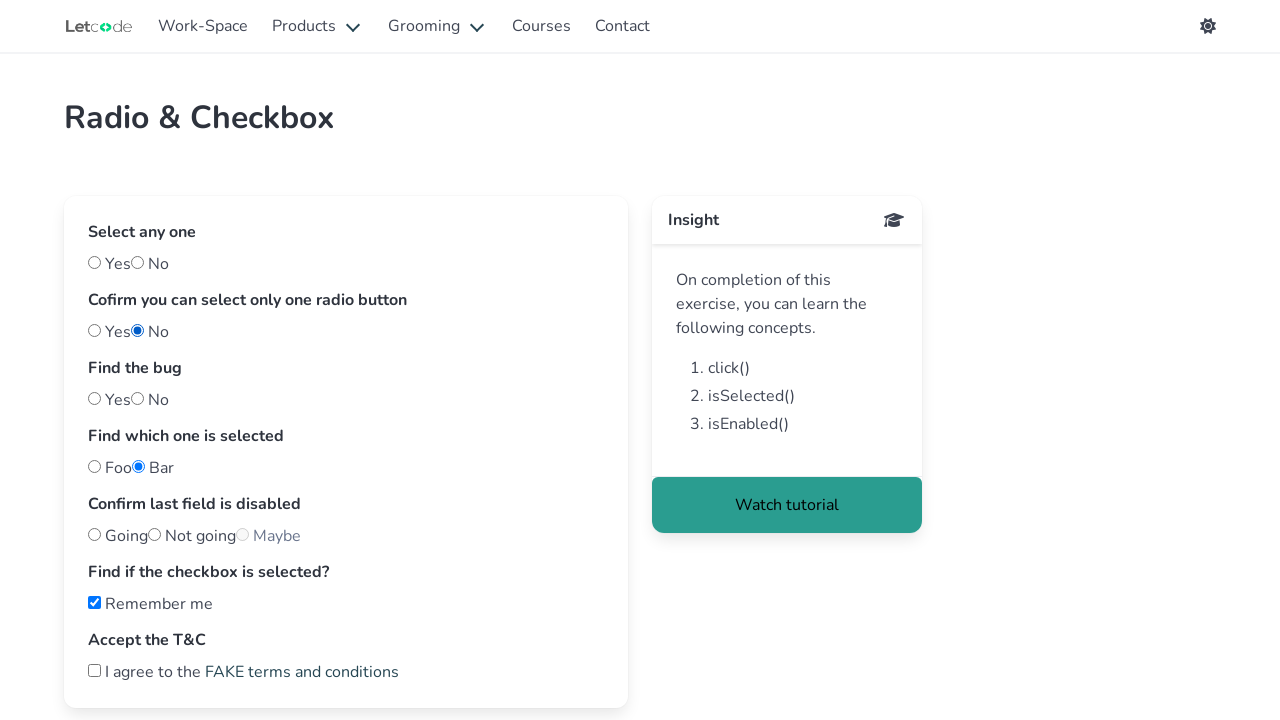

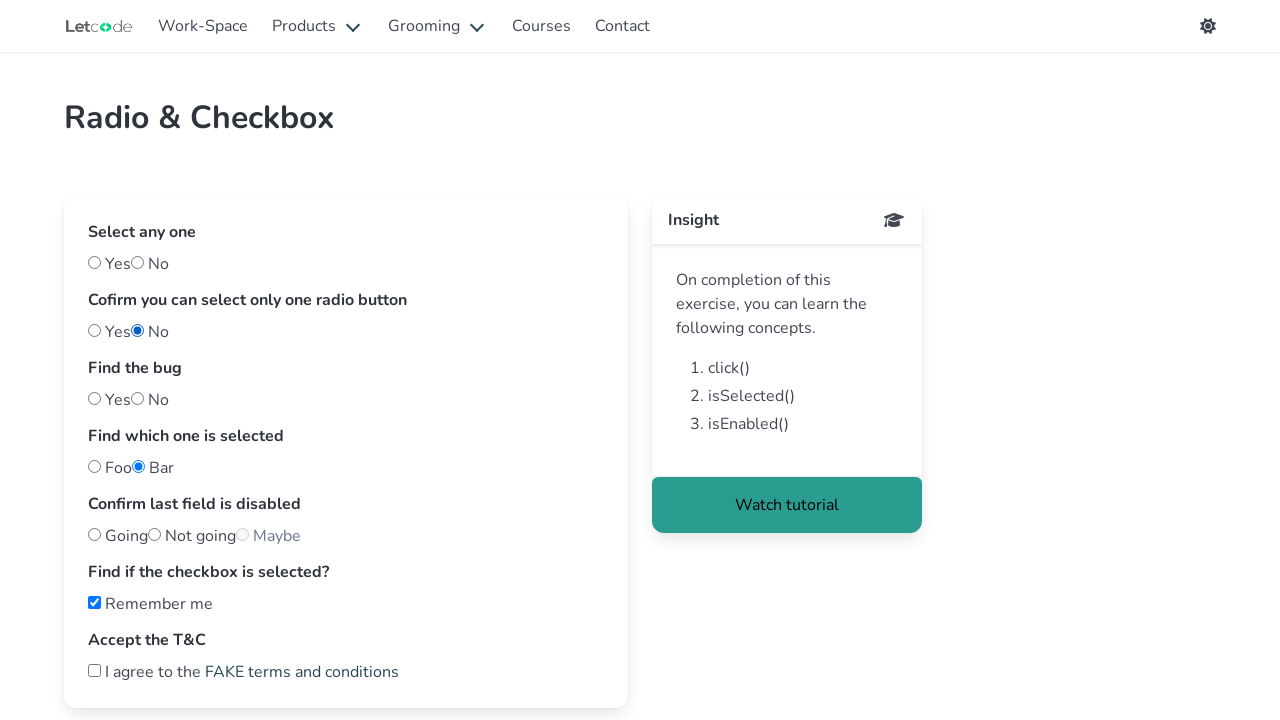